Tests filling out a registration form by entering a last name into the registration page form field

Starting URL: http://demo.automationtesting.in/Register.html

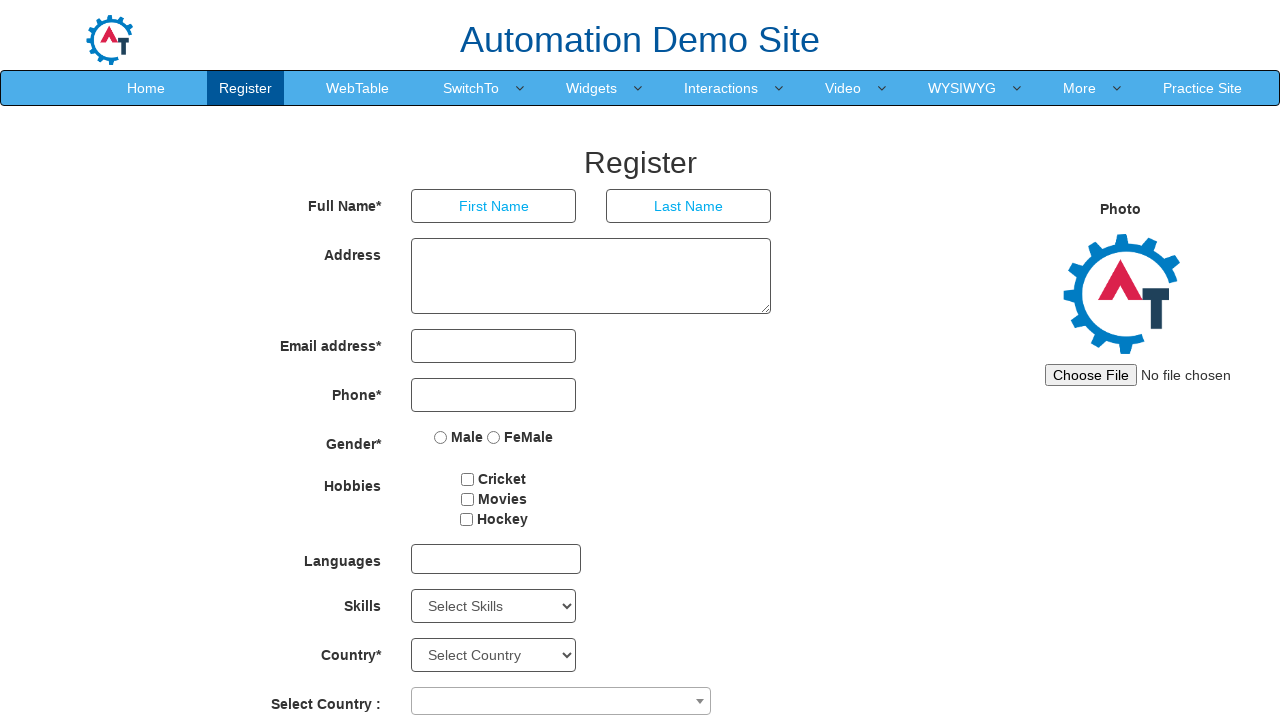

Navigated to registration page
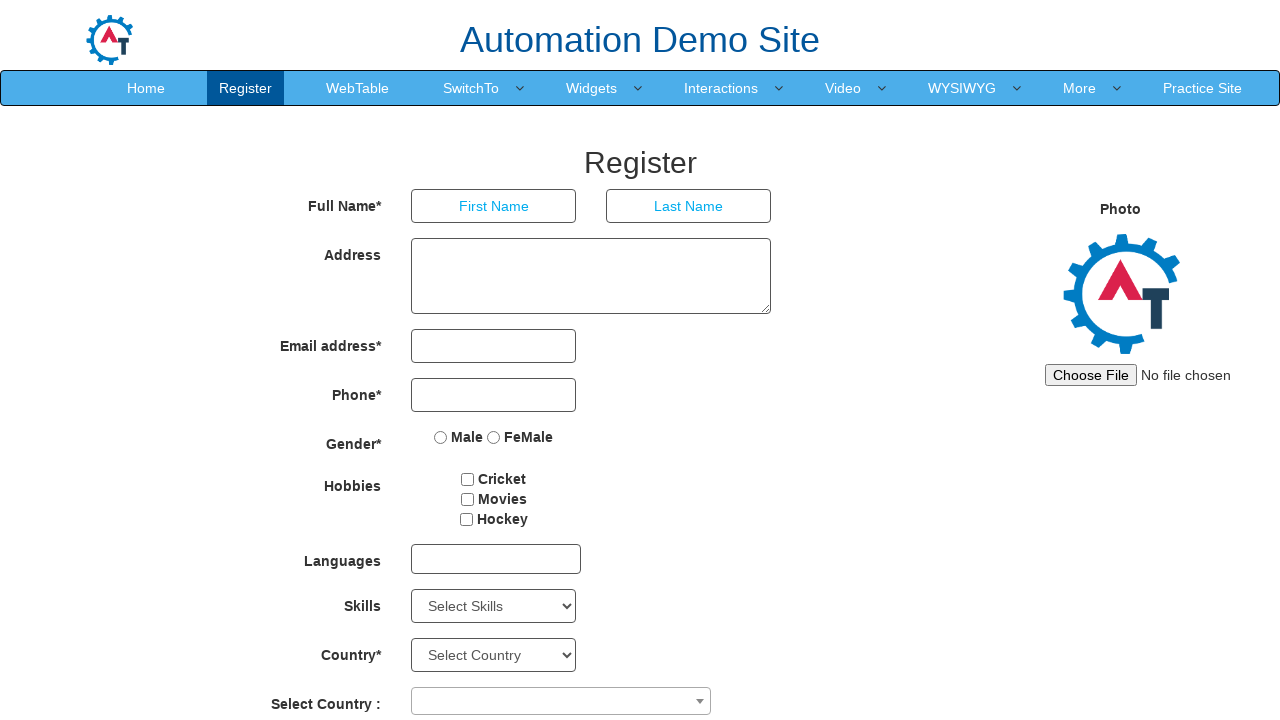

Filled last name field with 'Johnson' on input[placeholder='Last Name']
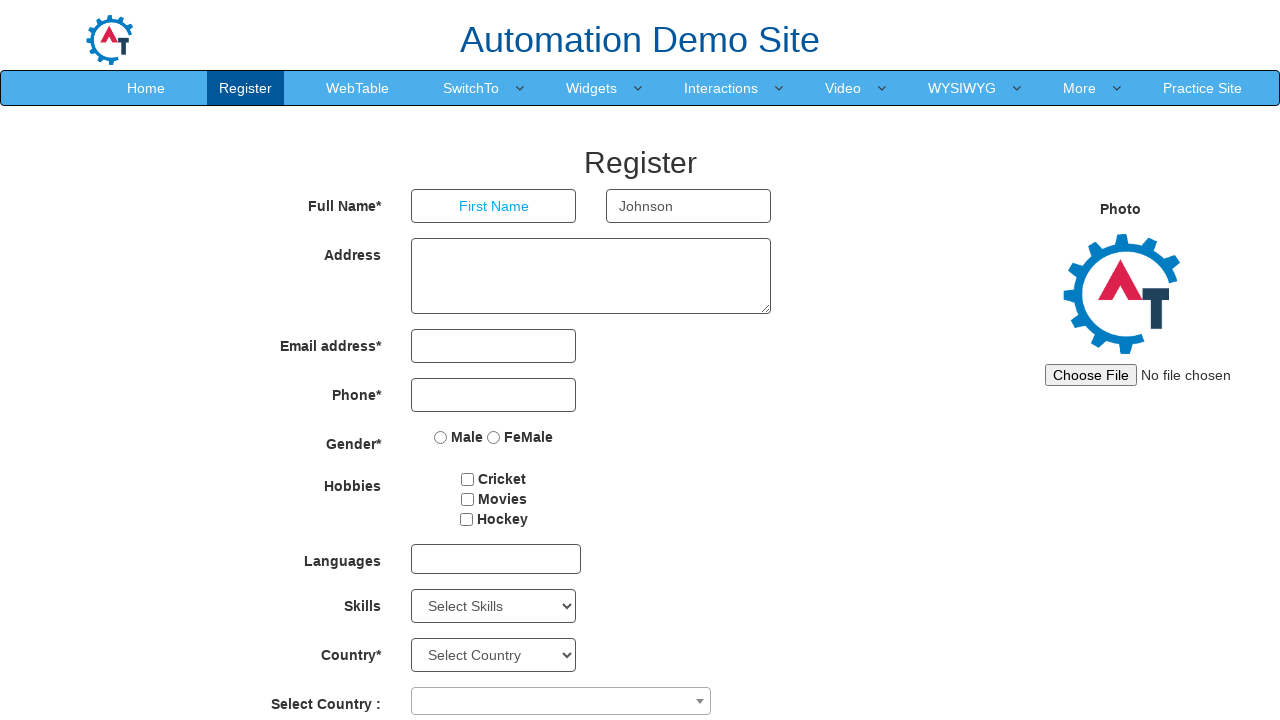

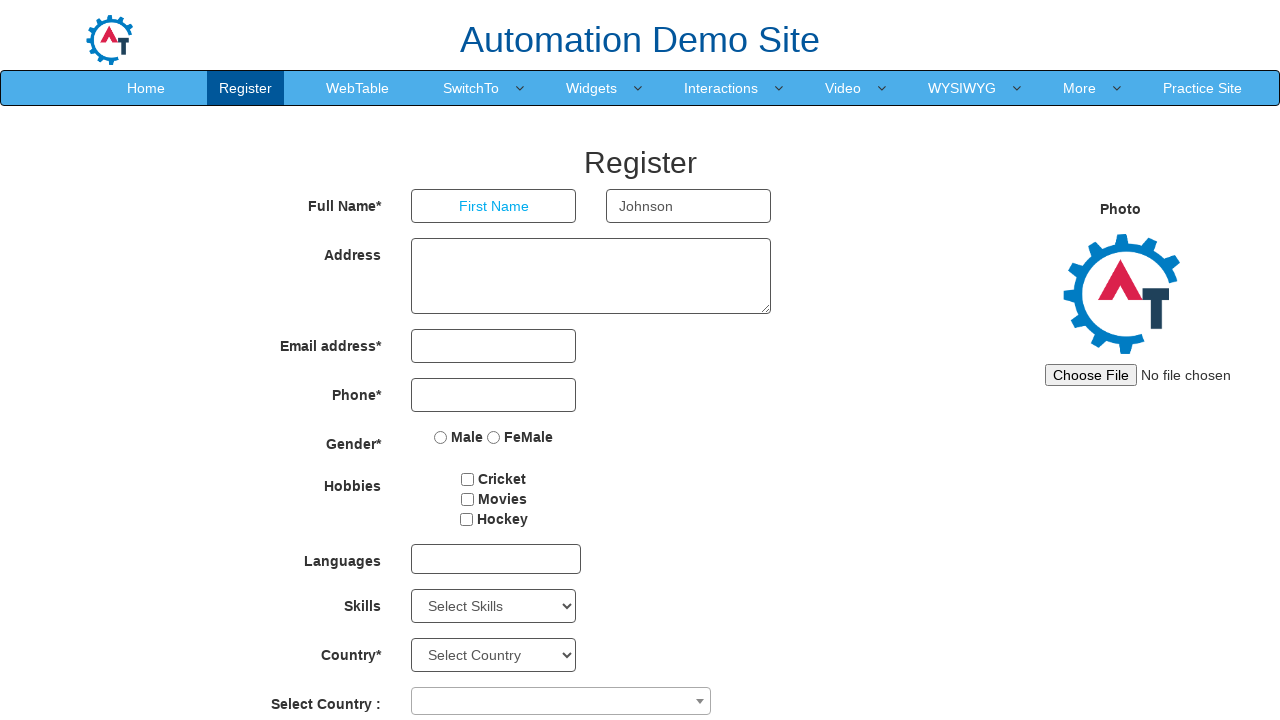